Tests inline timeout by navigating to Auto-Wait Demo, clicking start test button, and clicking a slow-loading button with custom timeout

Starting URL: https://demoapp-sable-gamma.vercel.app/

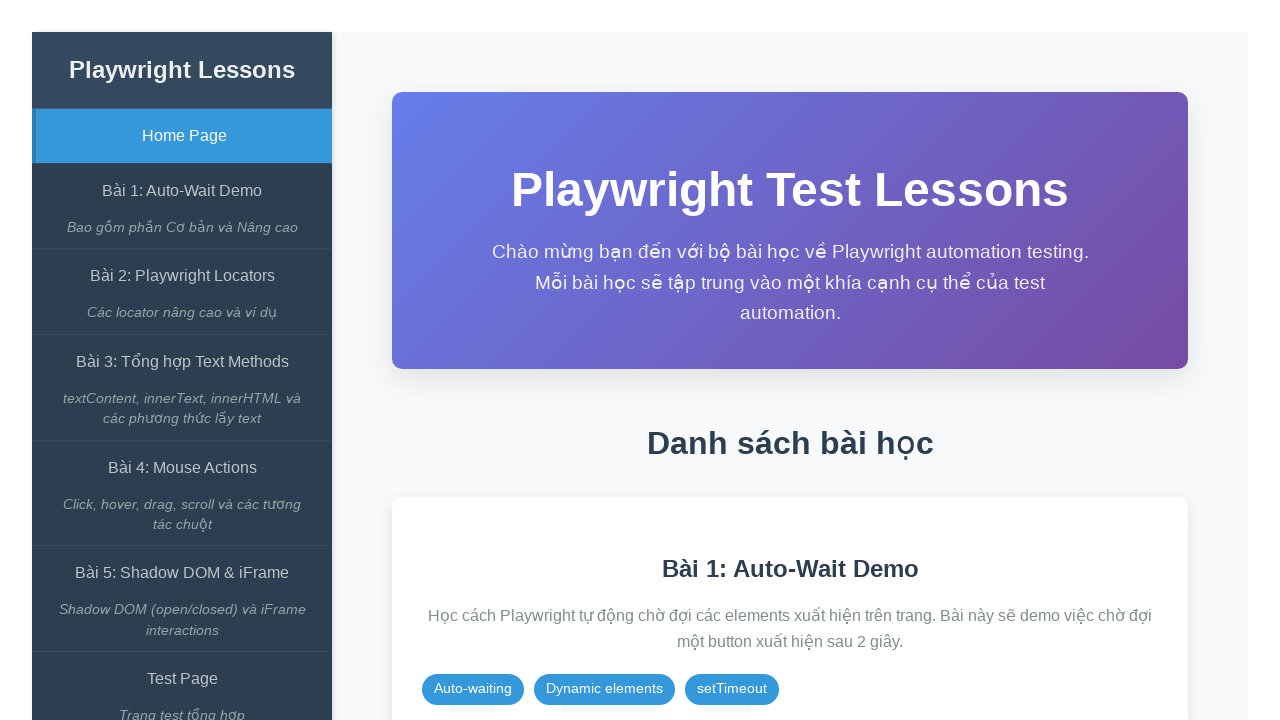

Clicked on Auto-Wait Demo link at (182, 191) on internal:role=link[name="Bài 1: Auto-Wait Demo"i]
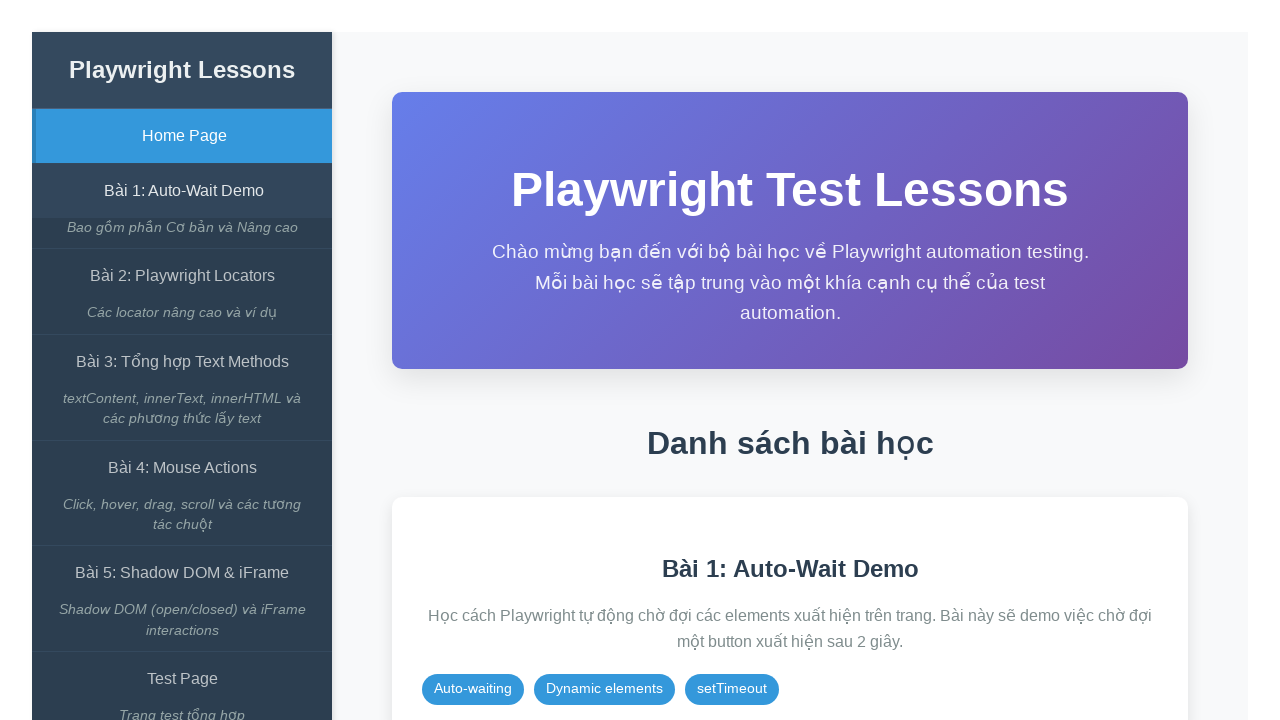

Clicked start test button at (868, 361) on xpath=//span[contains(text(),'Bắt đầu Test')]
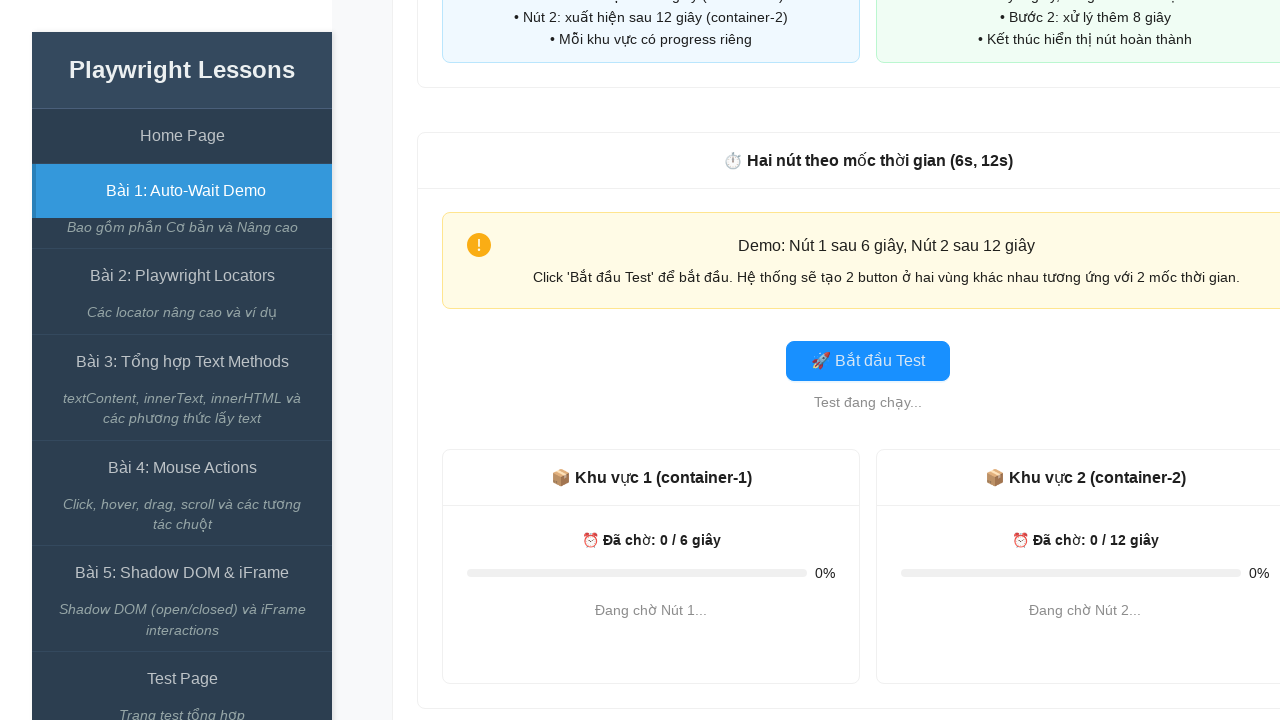

Clicked slow-loading button with 7000ms custom timeout at (651, 615) on #button-1
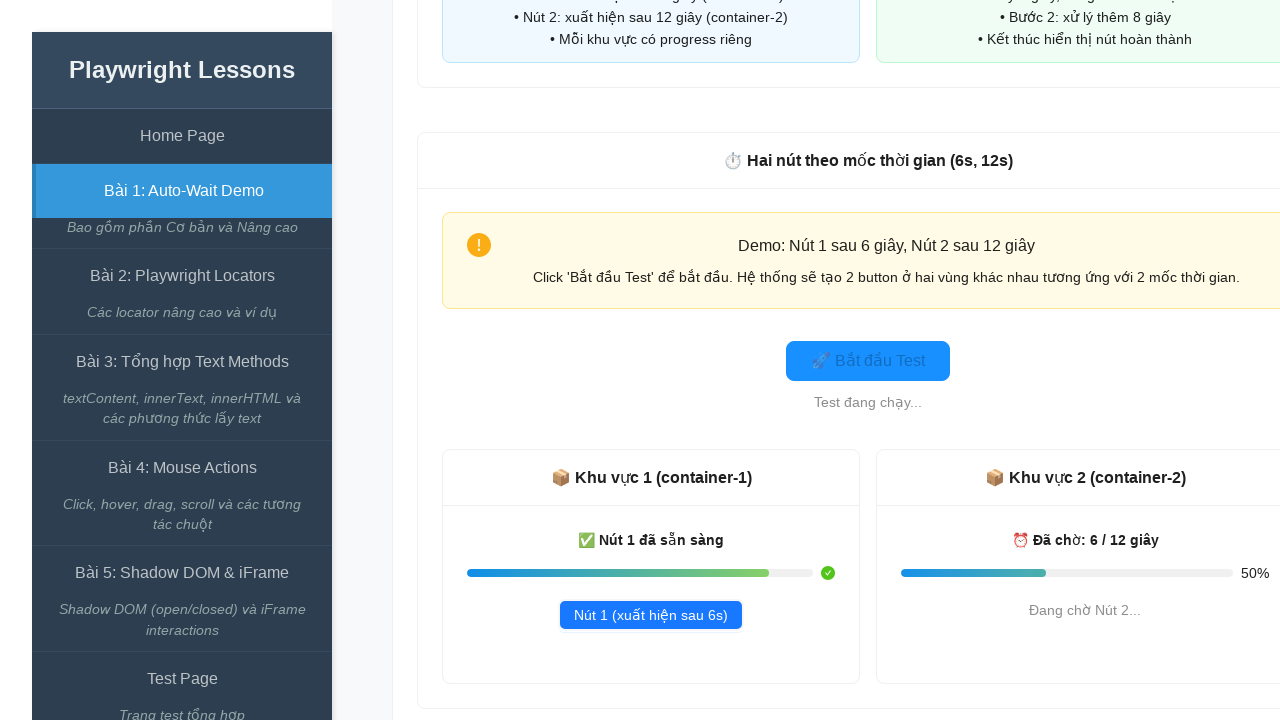

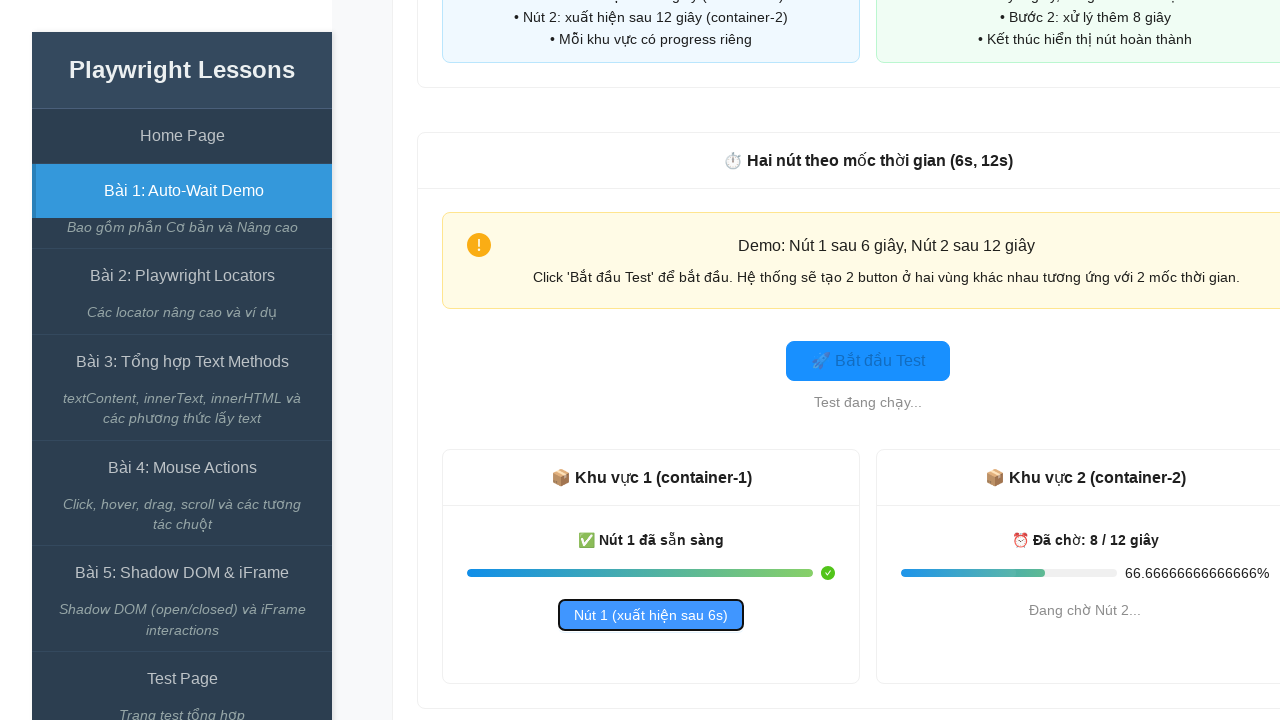